Tests button functionality by navigating to Add/Remove Elements page, clicking the Add Element button, and verifying the Delete button appears

Starting URL: http://the-internet.herokuapp.com/

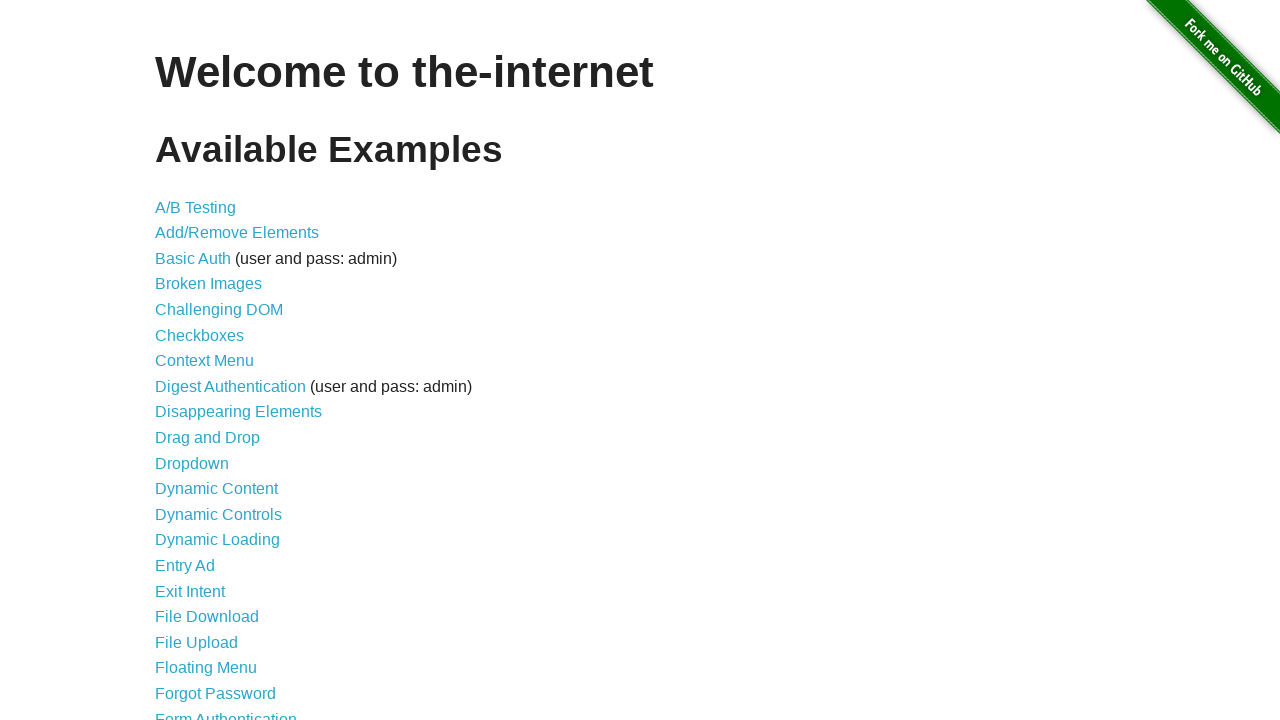

Clicked on Add/Remove Elements link at (237, 233) on text=Add/Remove Elements
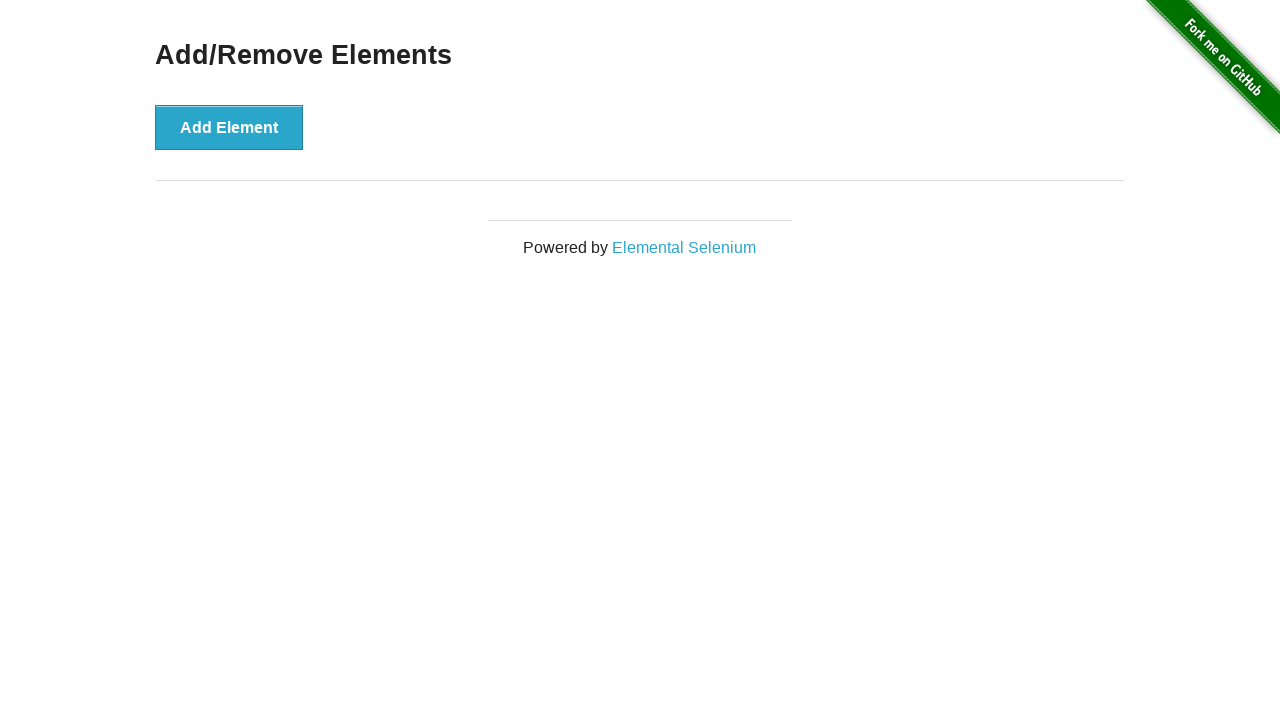

Add Element button is visible and ready
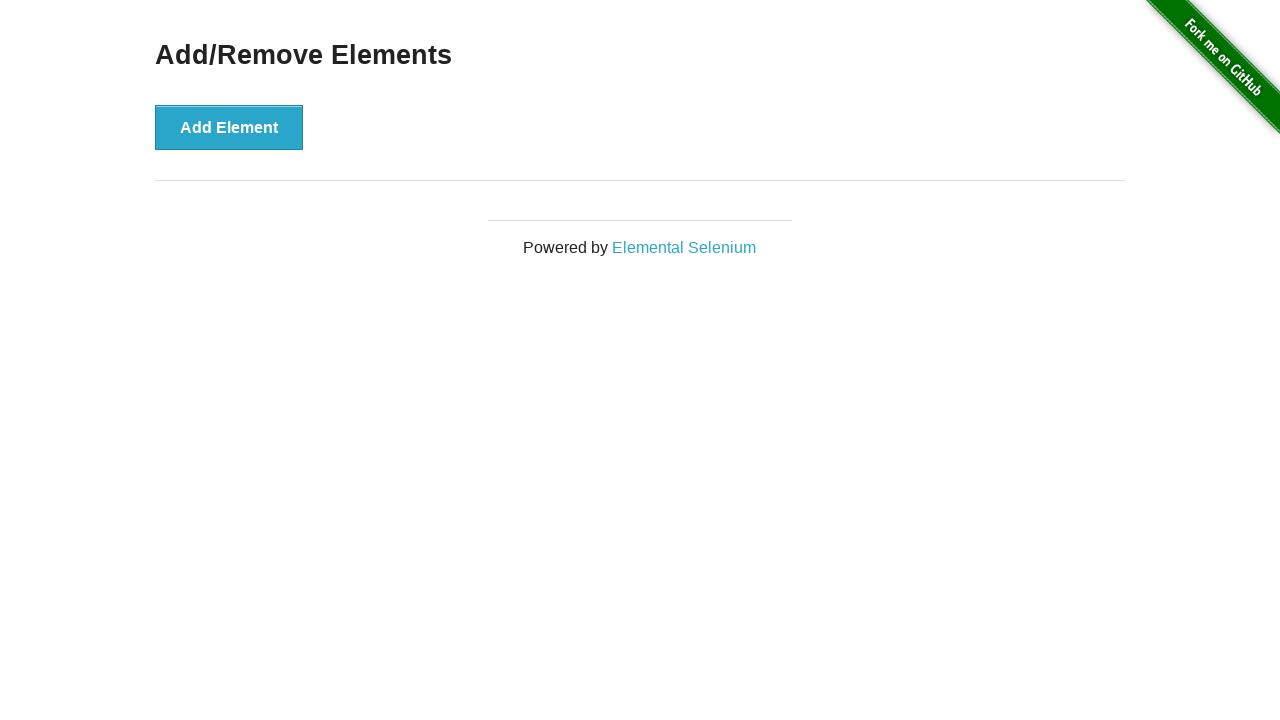

Verified Add Element button text content
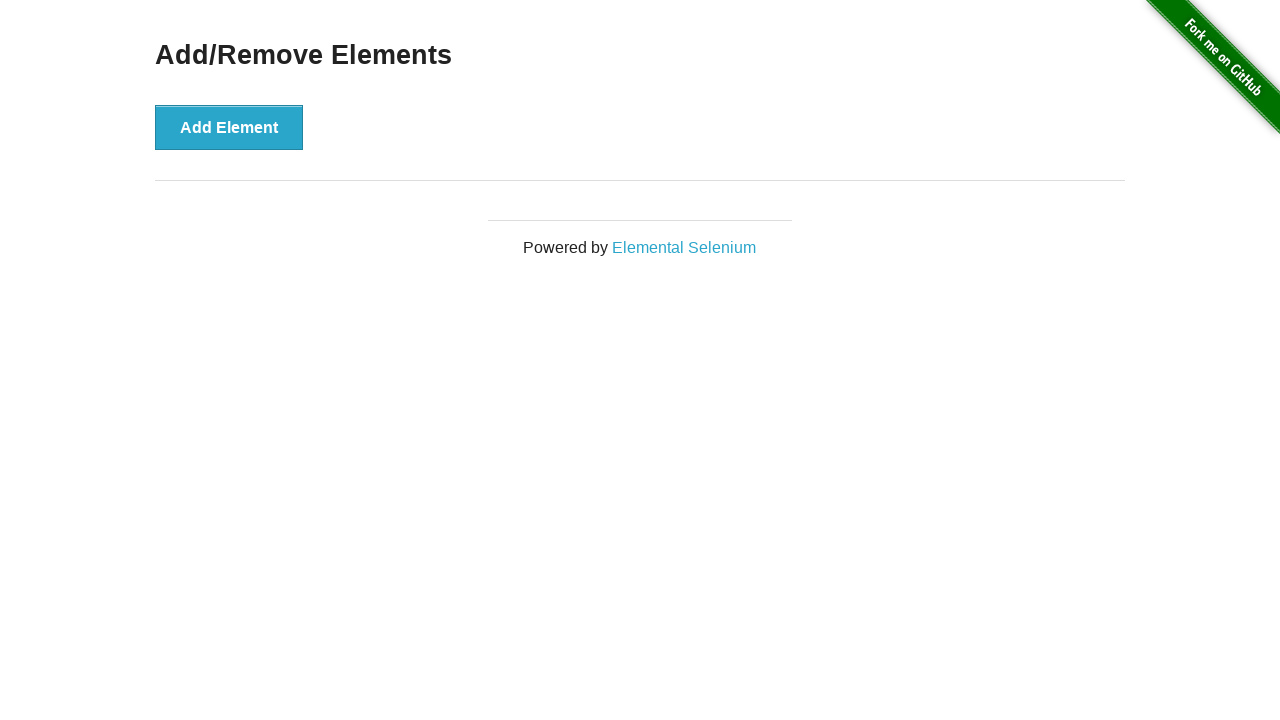

Clicked the Add Element button at (229, 127) on xpath=//button[text()='Add Element']
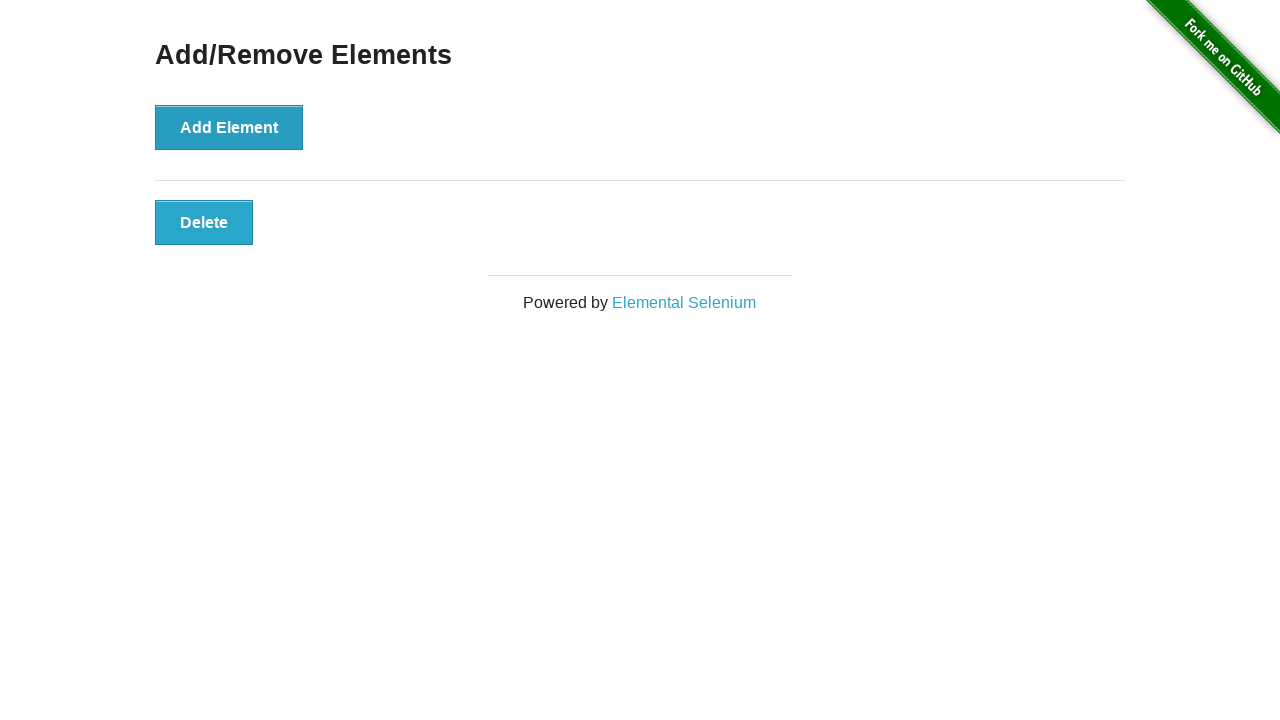

Delete button appeared and is ready
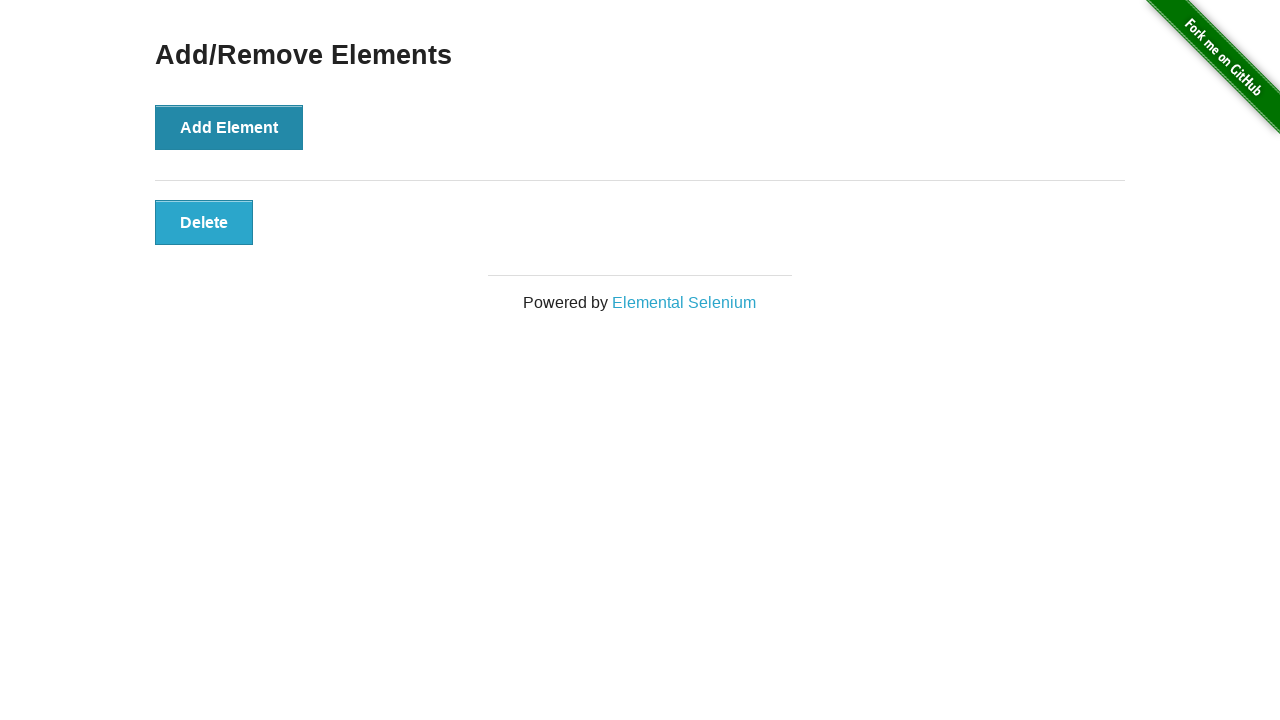

Verified Delete button text content
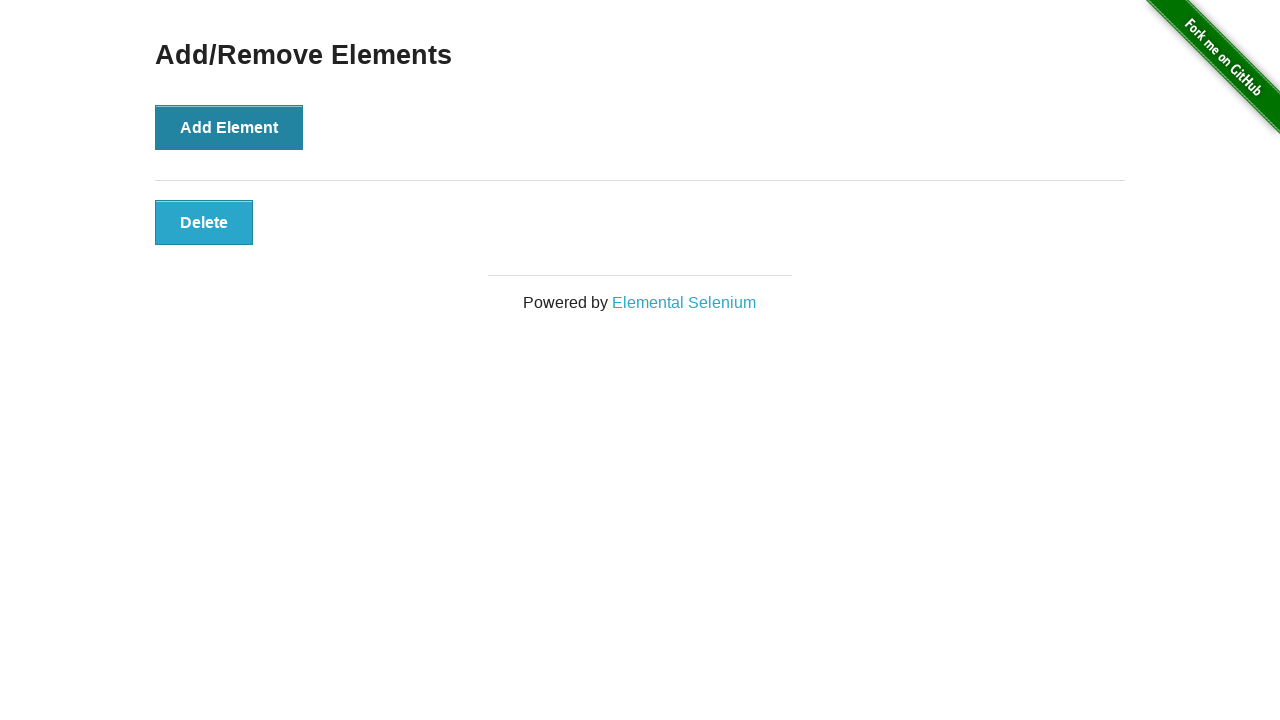

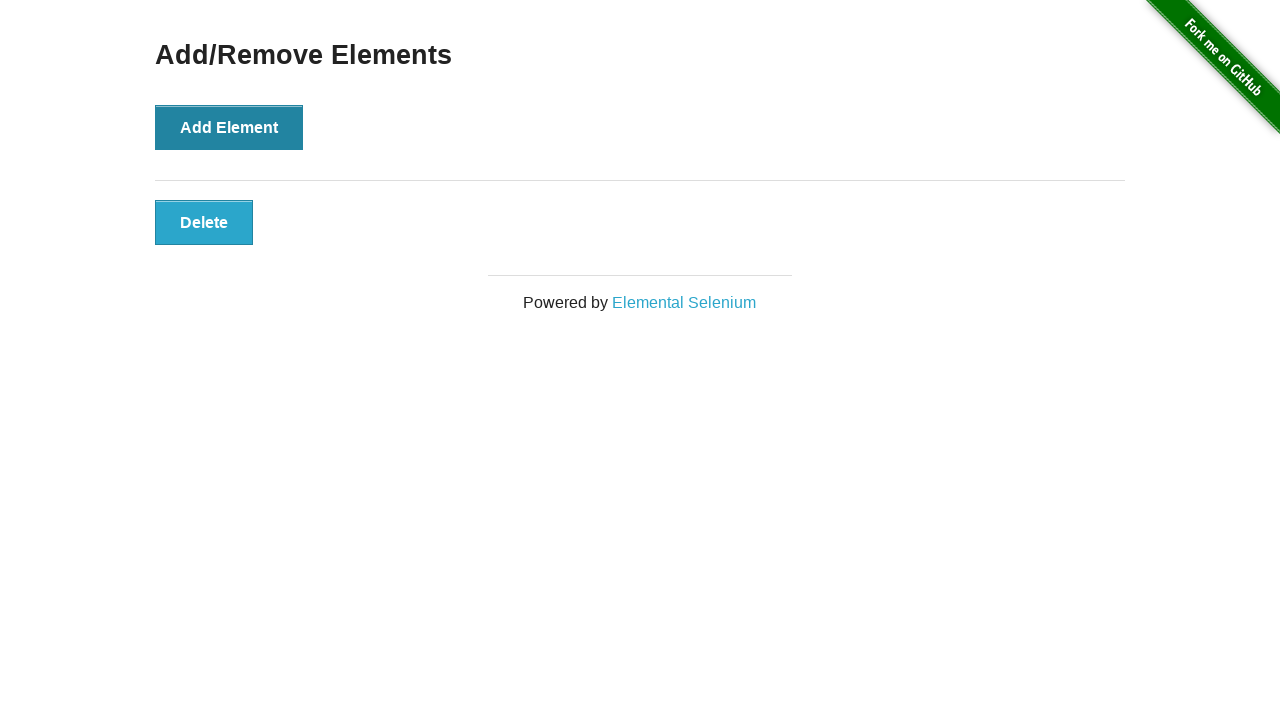